Tests that the Clear completed button displays correct text after checking an item

Starting URL: https://demo.playwright.dev/todomvc

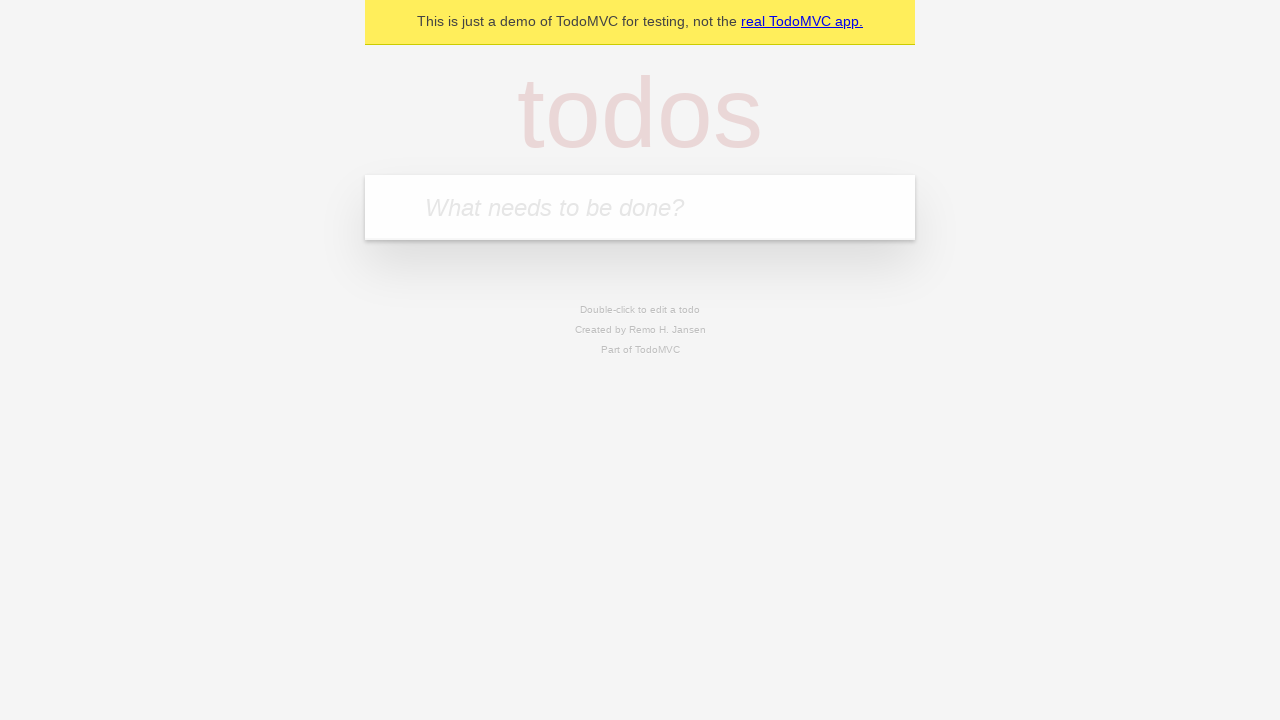

Located the 'What needs to be done?' input field
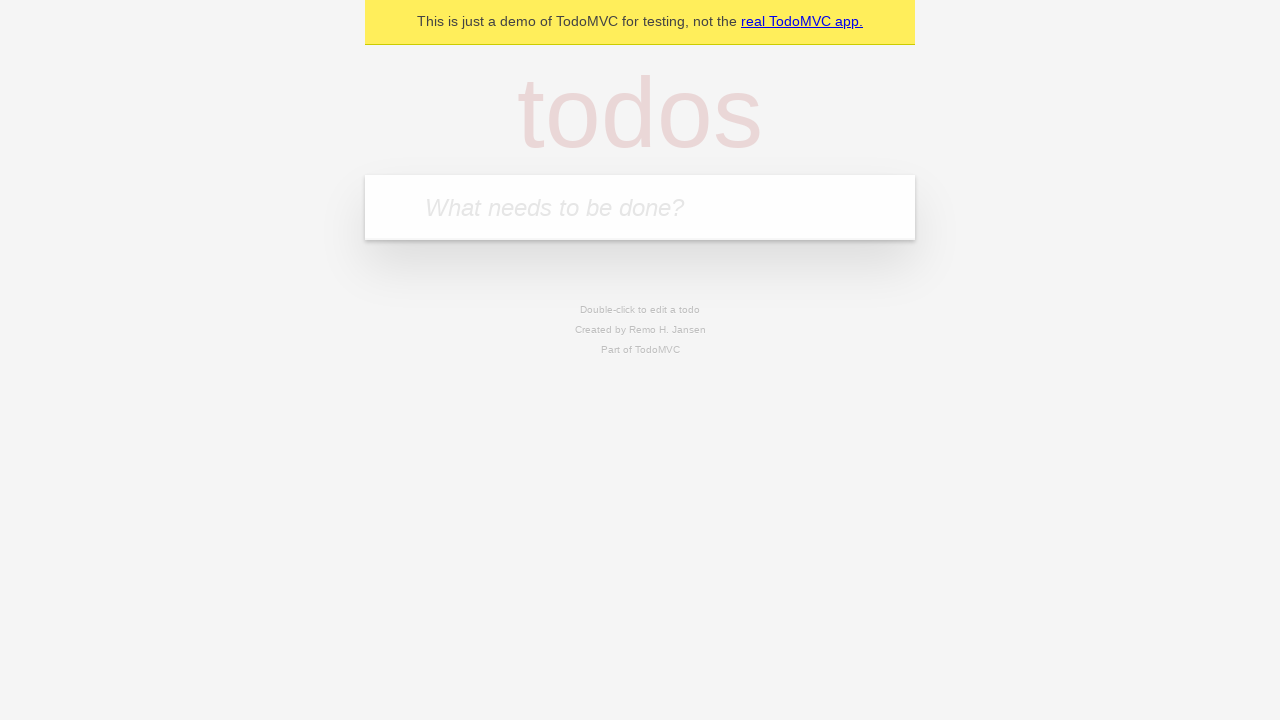

Filled first todo with 'buy some cheese' on internal:attr=[placeholder="What needs to be done?"i]
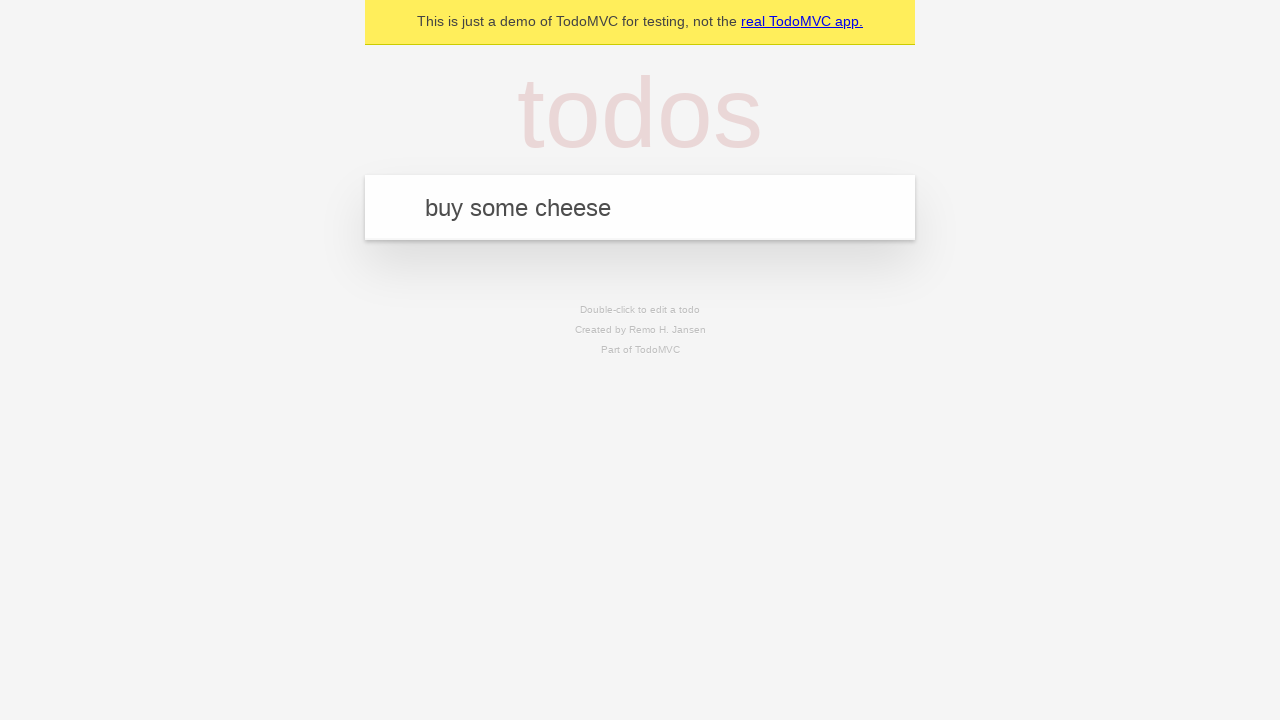

Pressed Enter to create first todo on internal:attr=[placeholder="What needs to be done?"i]
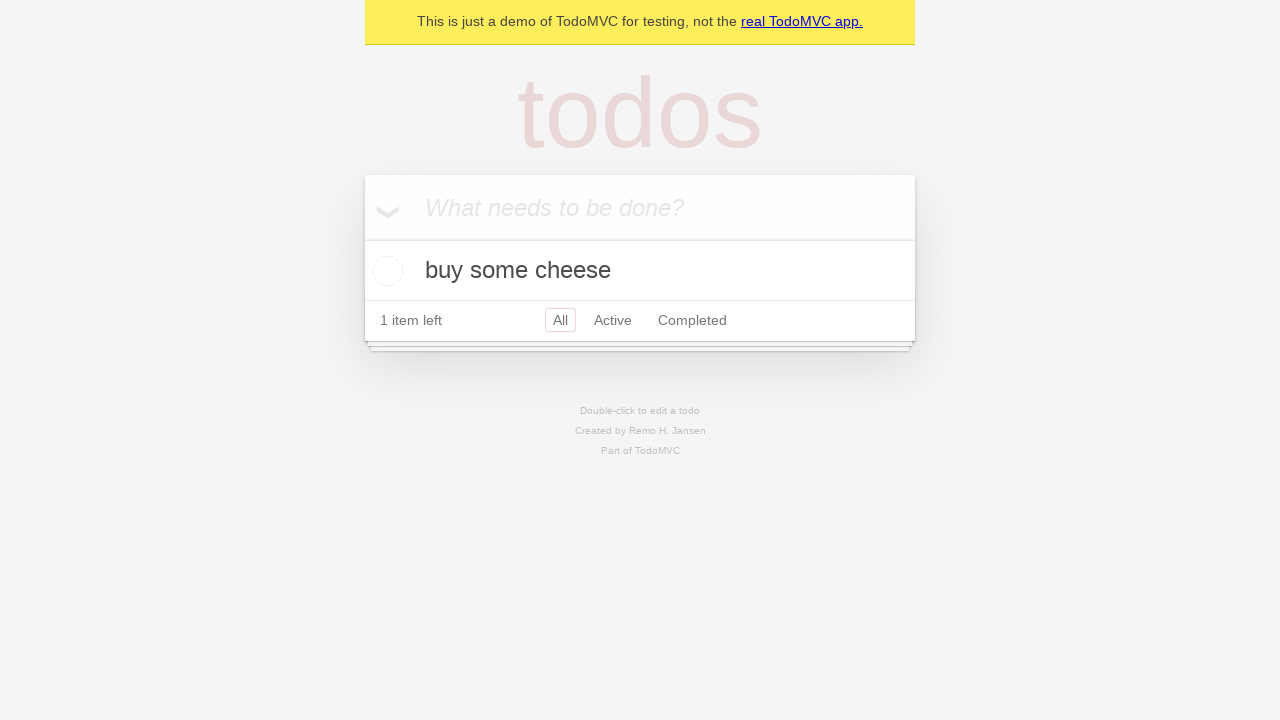

Filled second todo with 'feed the cat' on internal:attr=[placeholder="What needs to be done?"i]
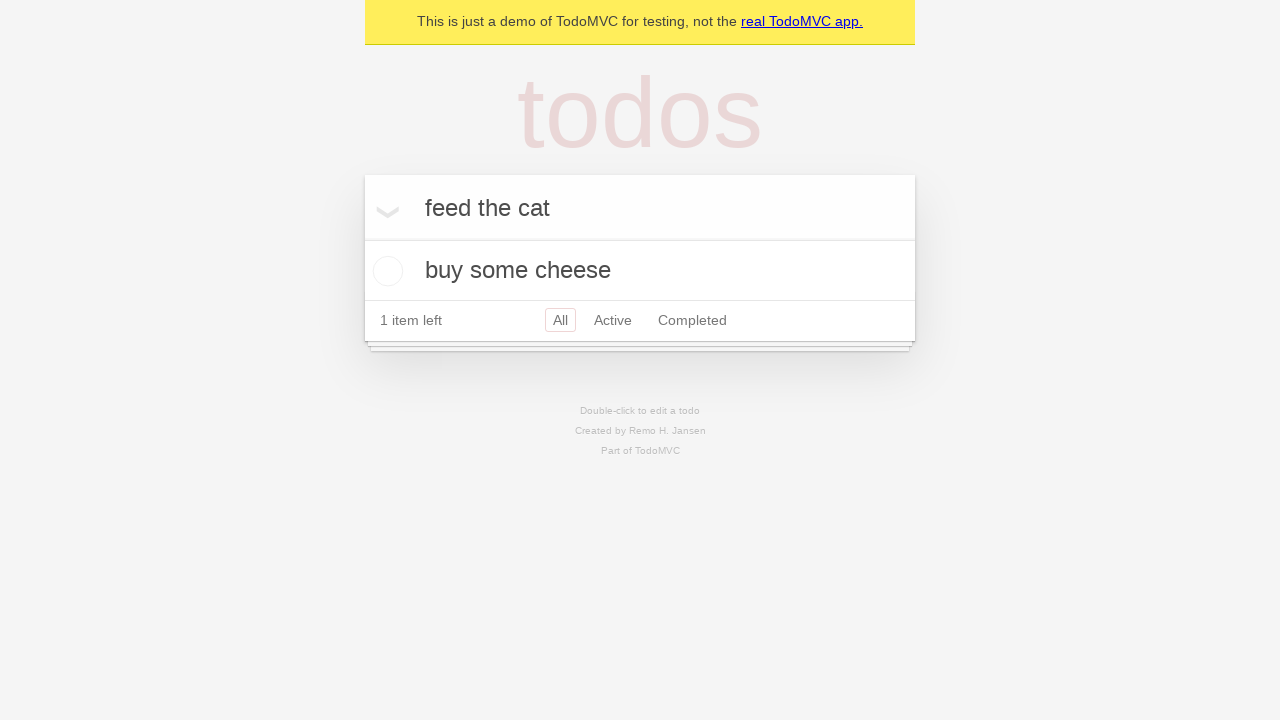

Pressed Enter to create second todo on internal:attr=[placeholder="What needs to be done?"i]
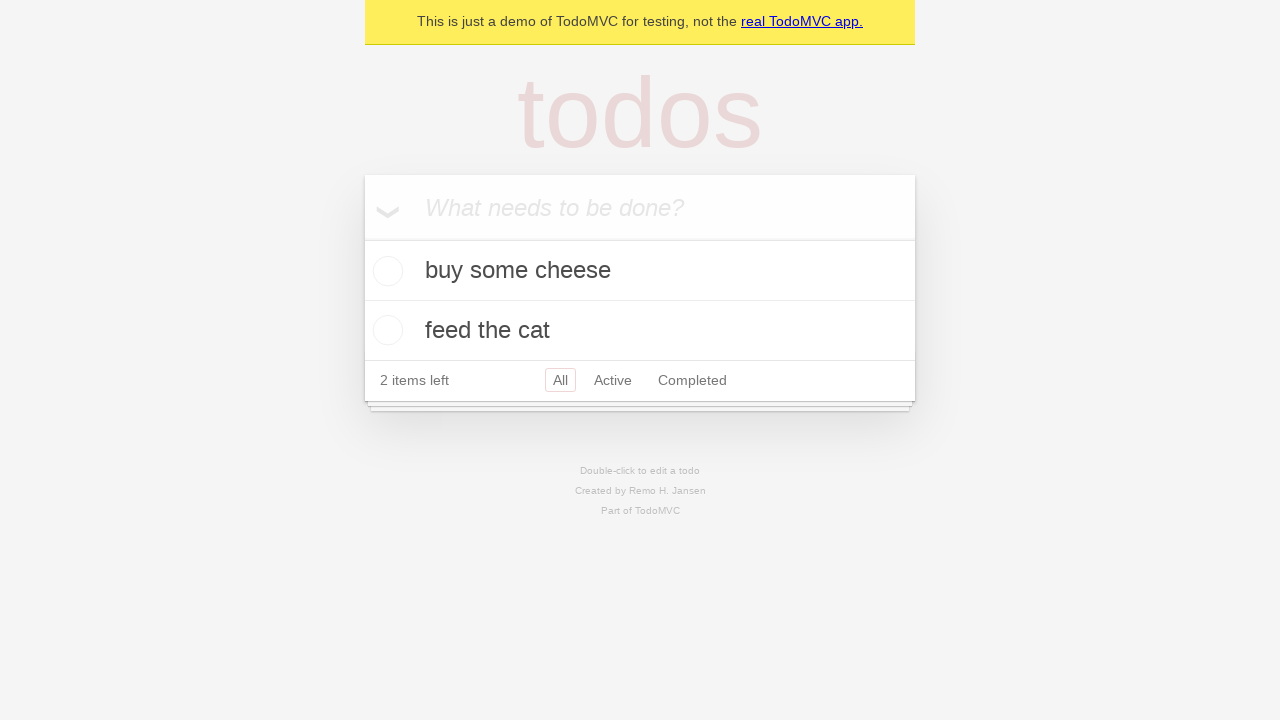

Filled third todo with 'book a doctors appointment' on internal:attr=[placeholder="What needs to be done?"i]
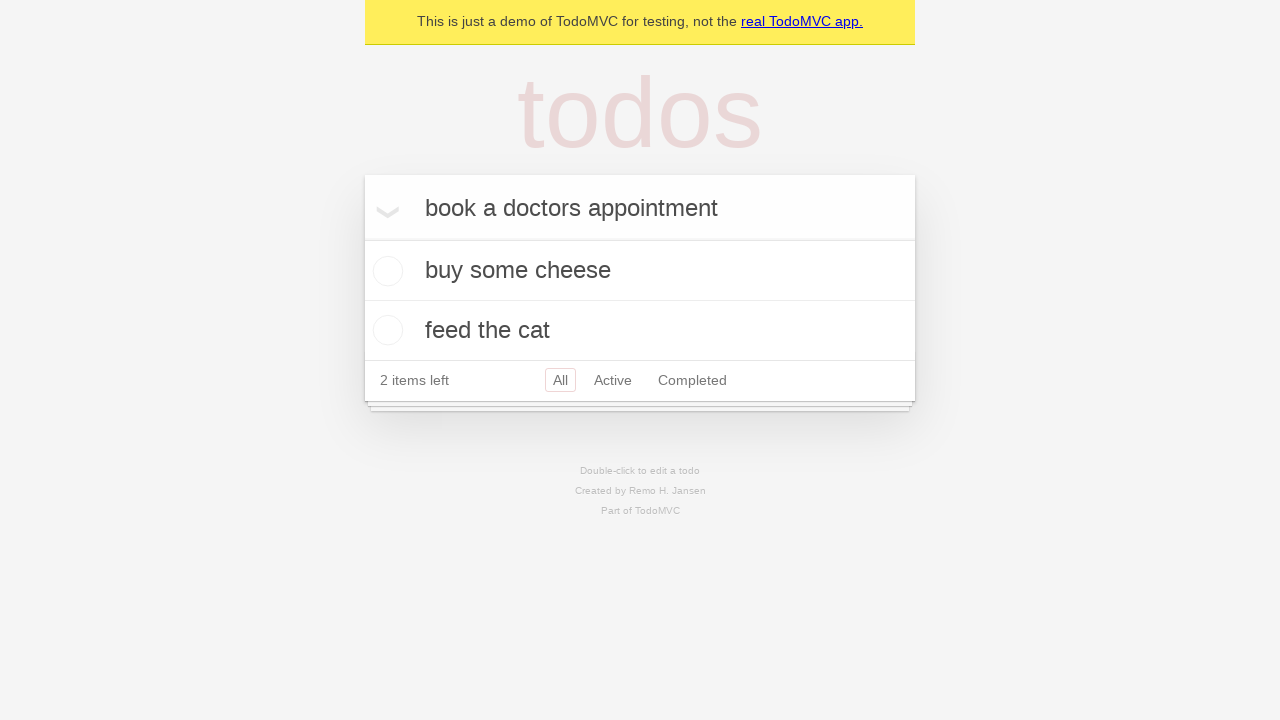

Pressed Enter to create third todo on internal:attr=[placeholder="What needs to be done?"i]
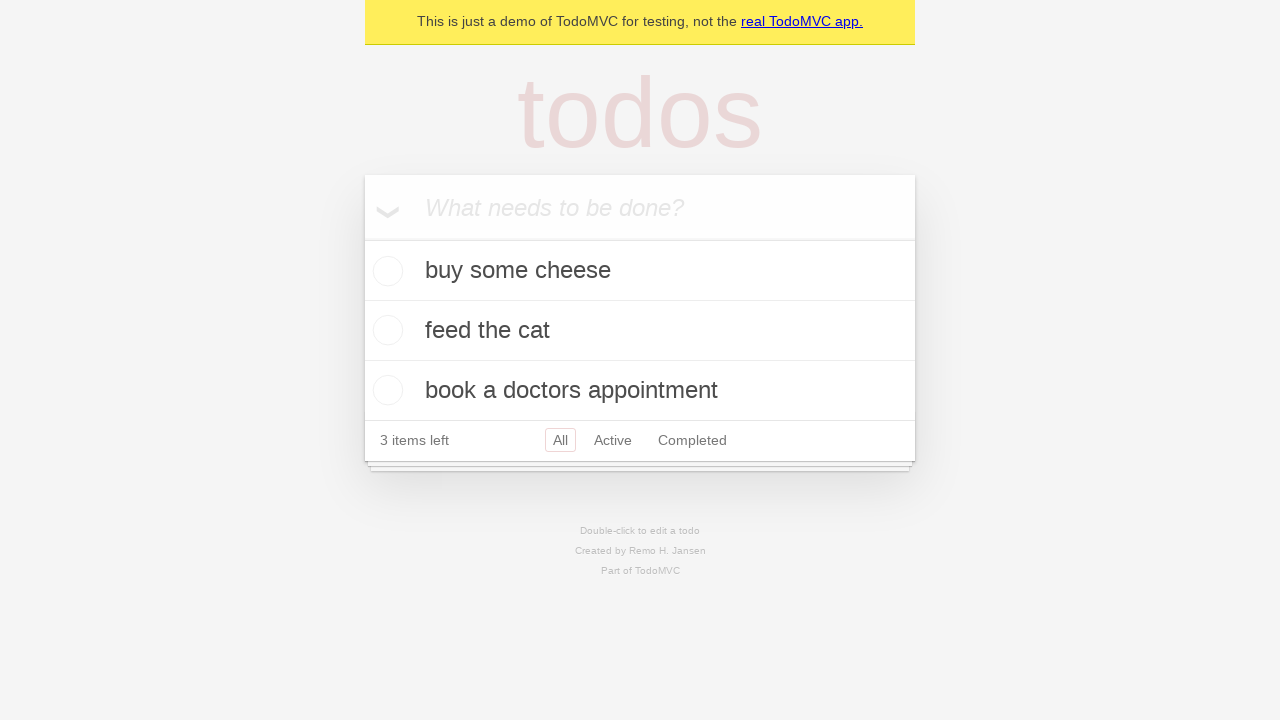

Checked the first todo item as completed at (385, 271) on .todo-list li .toggle >> nth=0
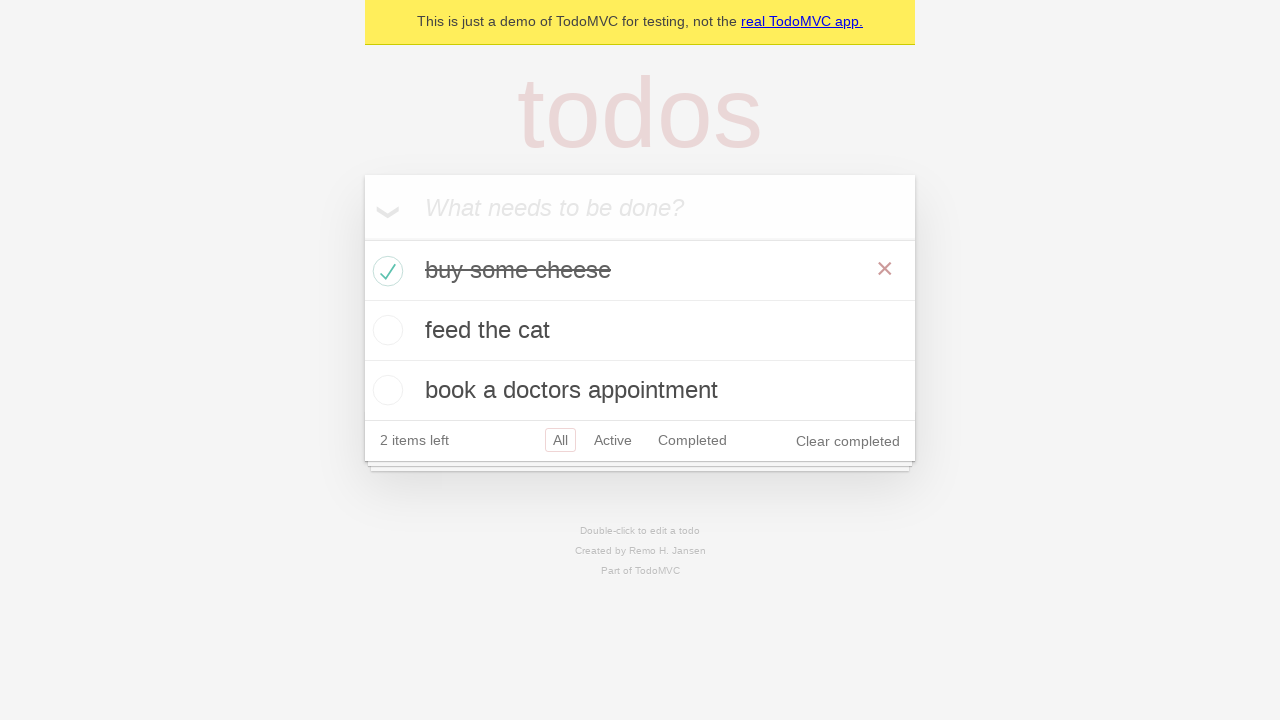

Clear completed button appeared after marking item as done
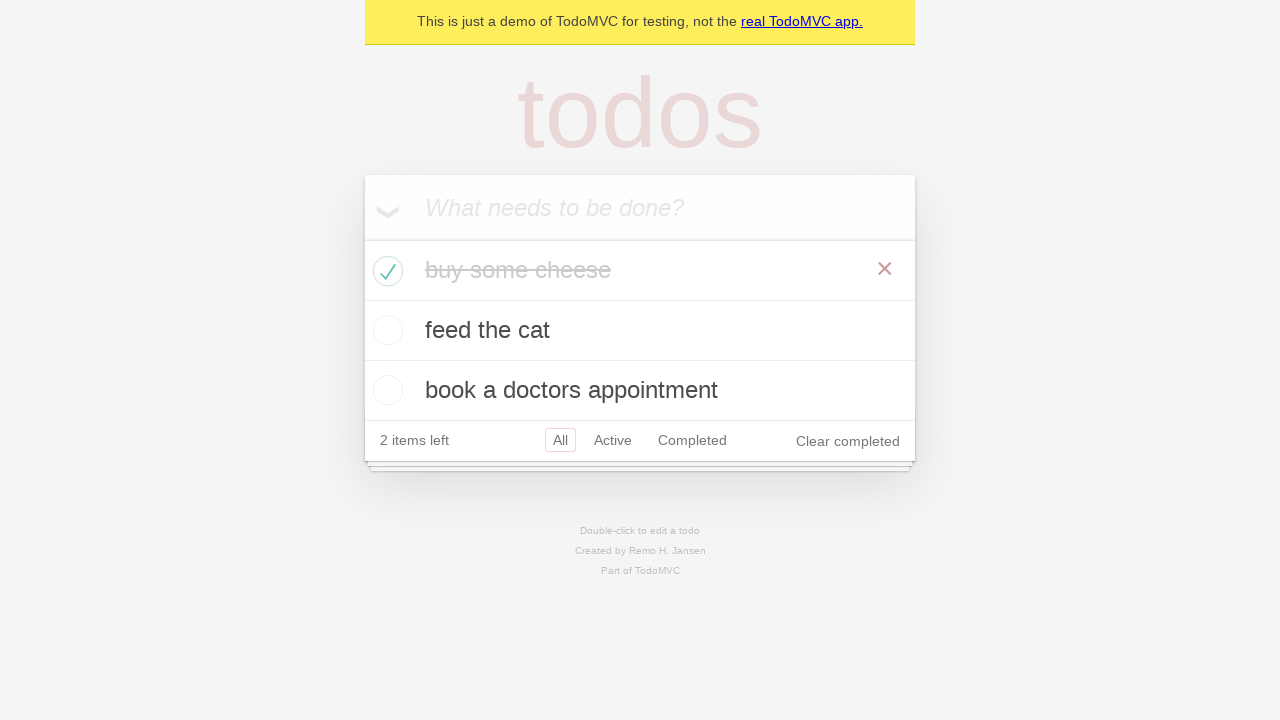

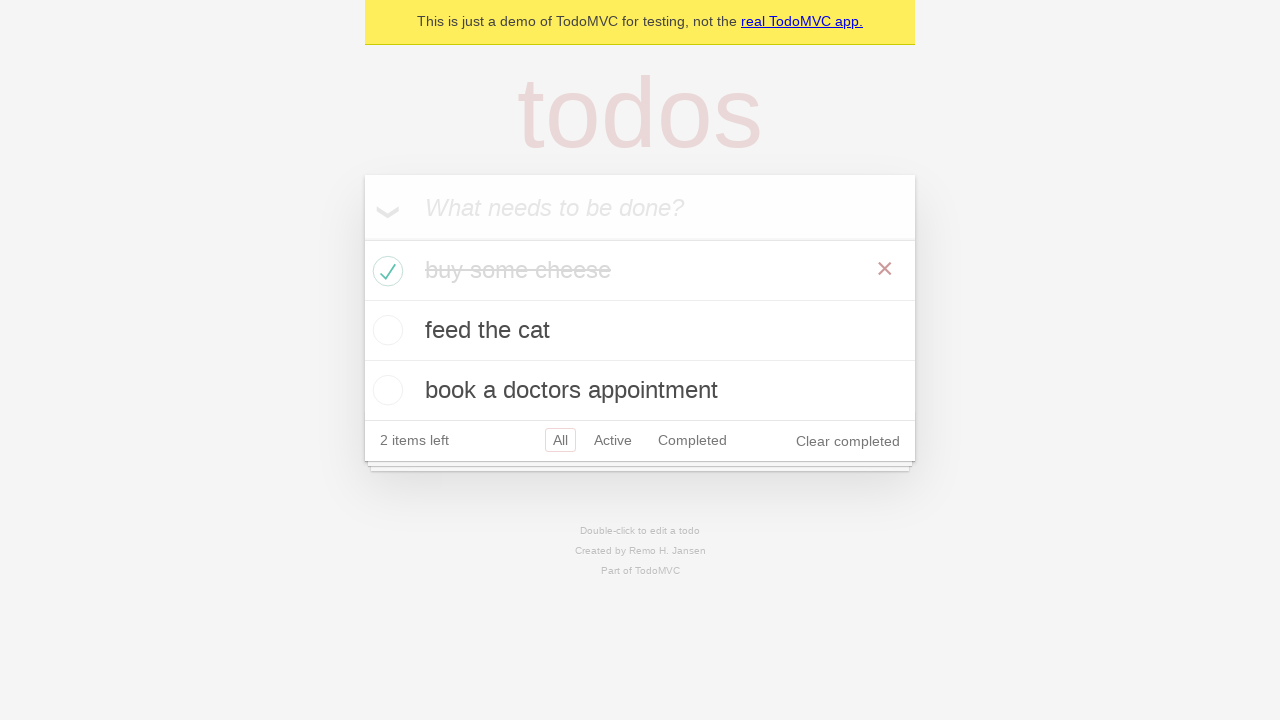